Tests highlighting a specific element on a large page by finding an element by ID and visually verifying it can be located by applying a temporary red dashed border style.

Starting URL: http://the-internet.herokuapp.com/large

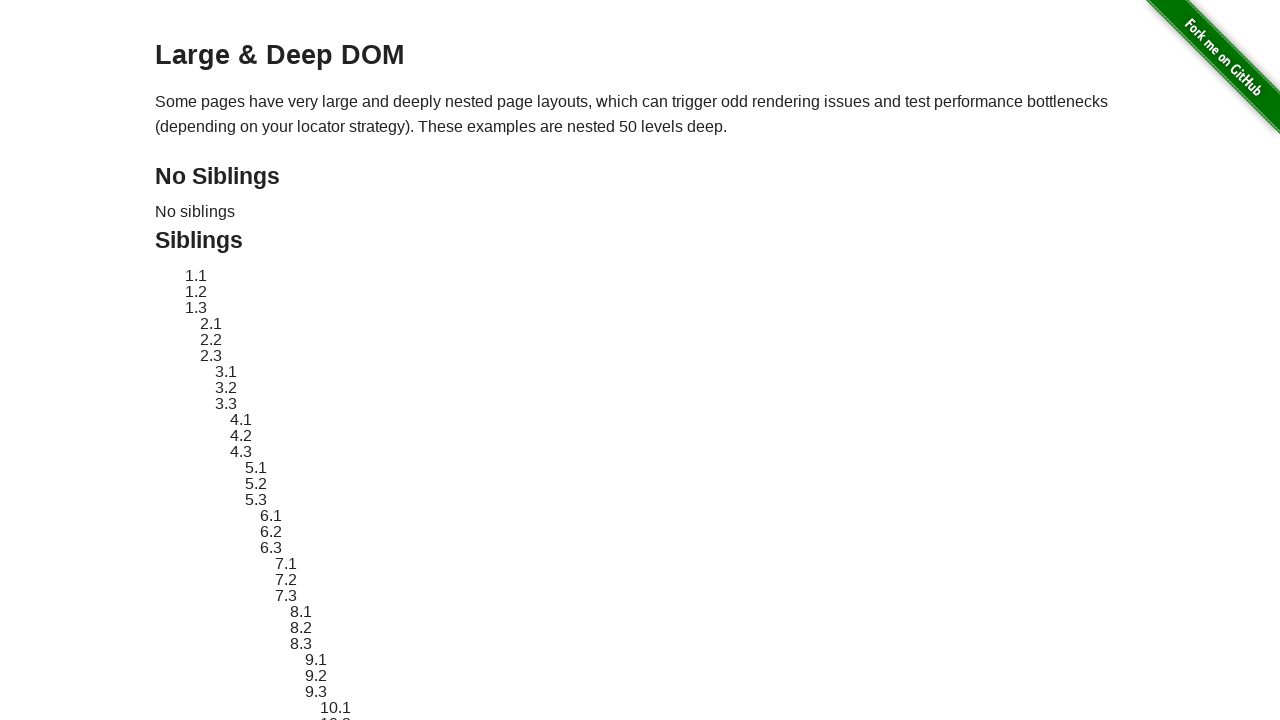

Located target element with ID 'sibling-2.3'
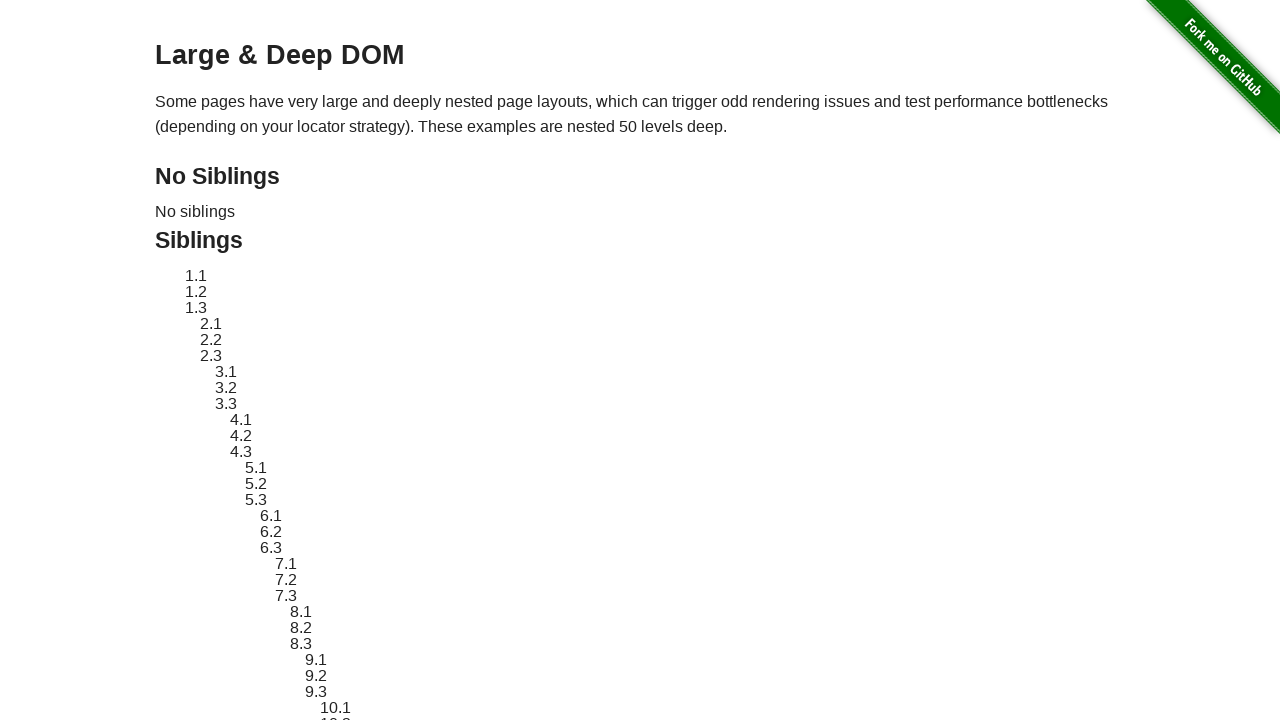

Target element became visible
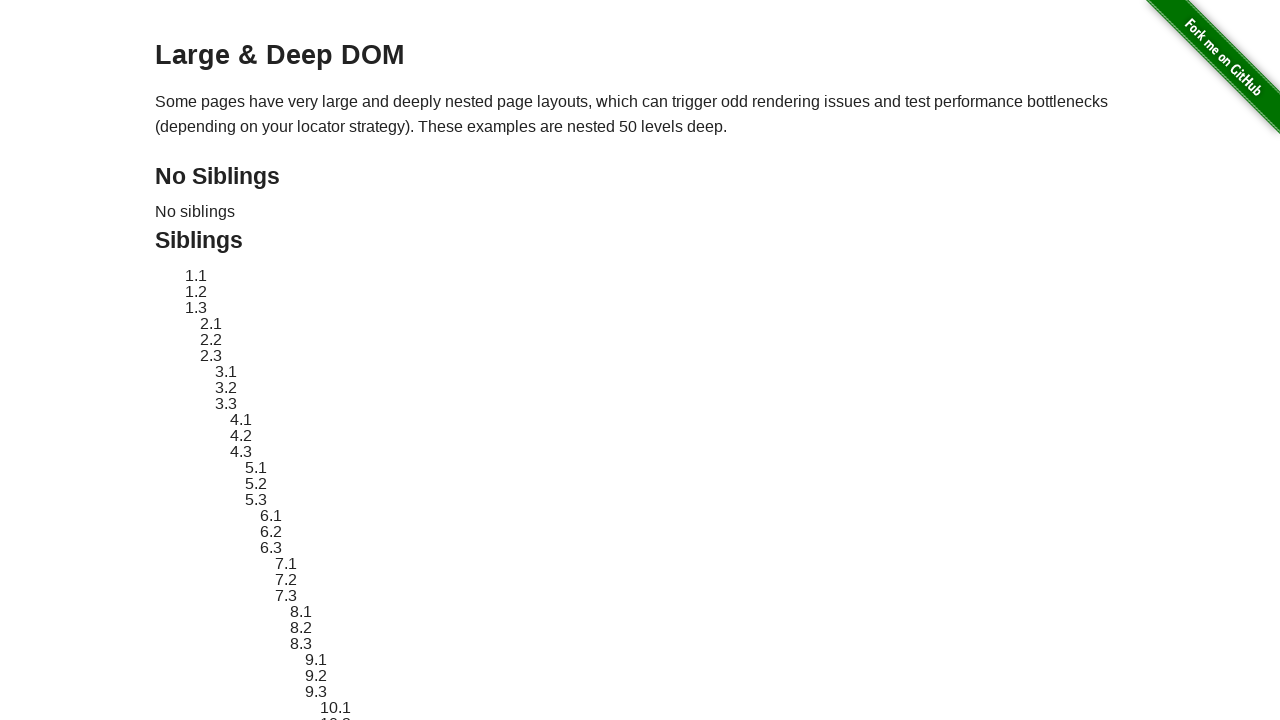

Applied red dashed border highlight to target element
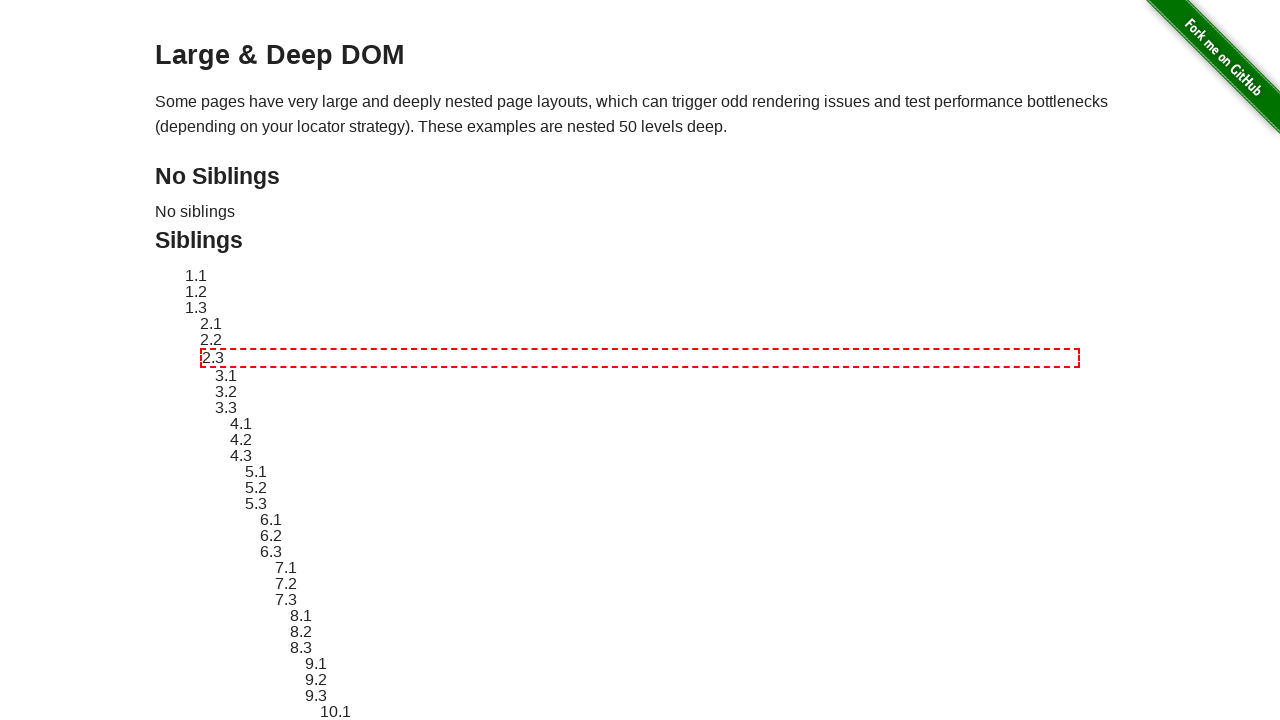

Waited 3 seconds to observe the highlight effect
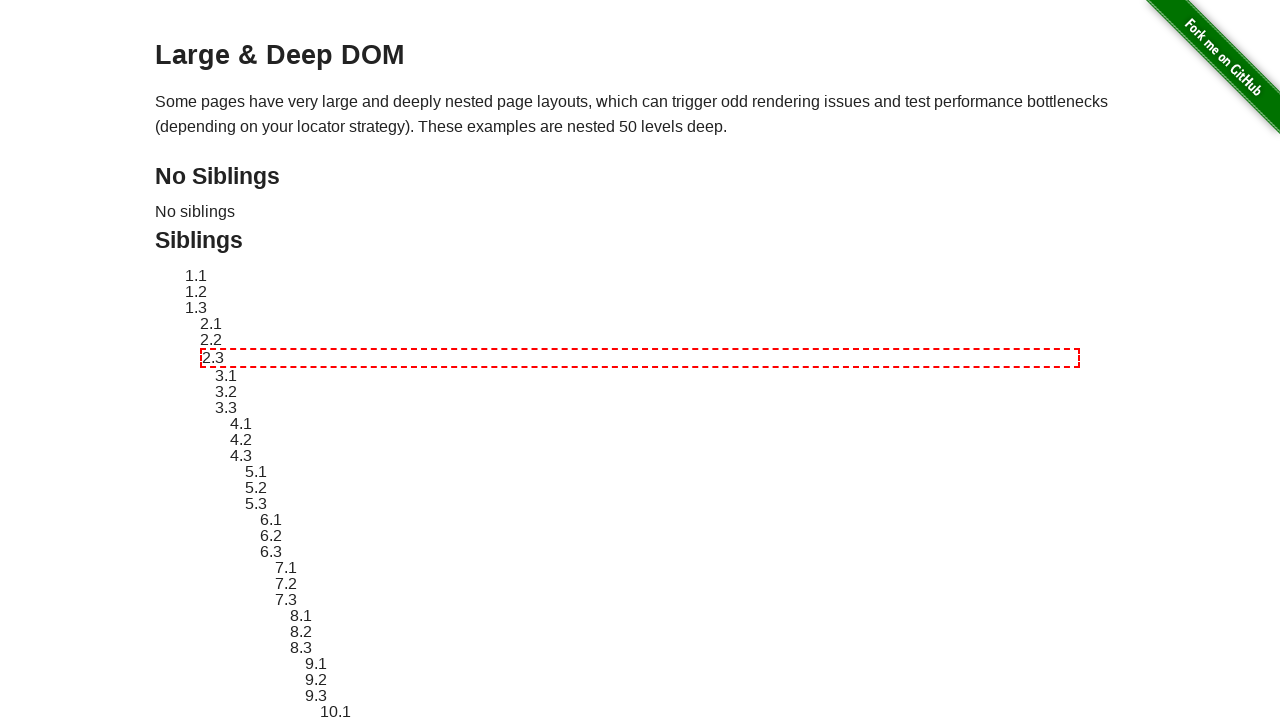

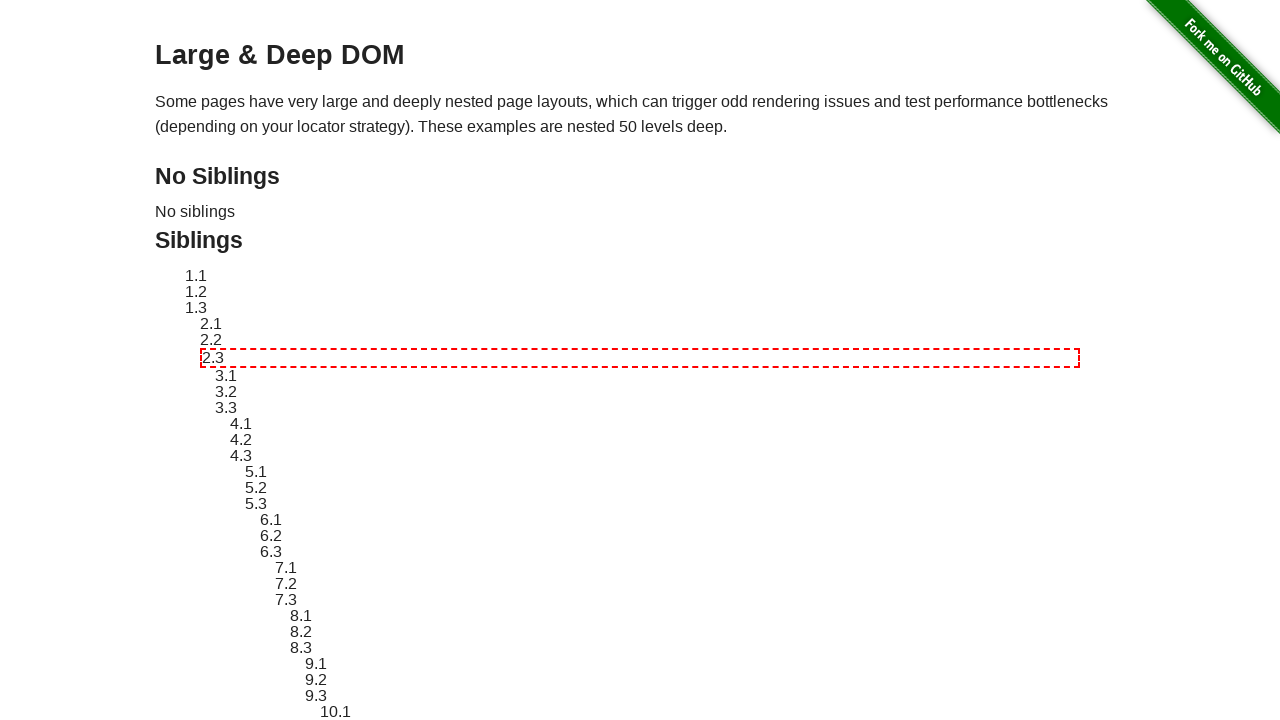